Solves a math captcha by extracting a value from an element attribute, calculating the result, and submitting the form with checkbox and radio button selections

Starting URL: http://suninjuly.github.io/get_attribute.html

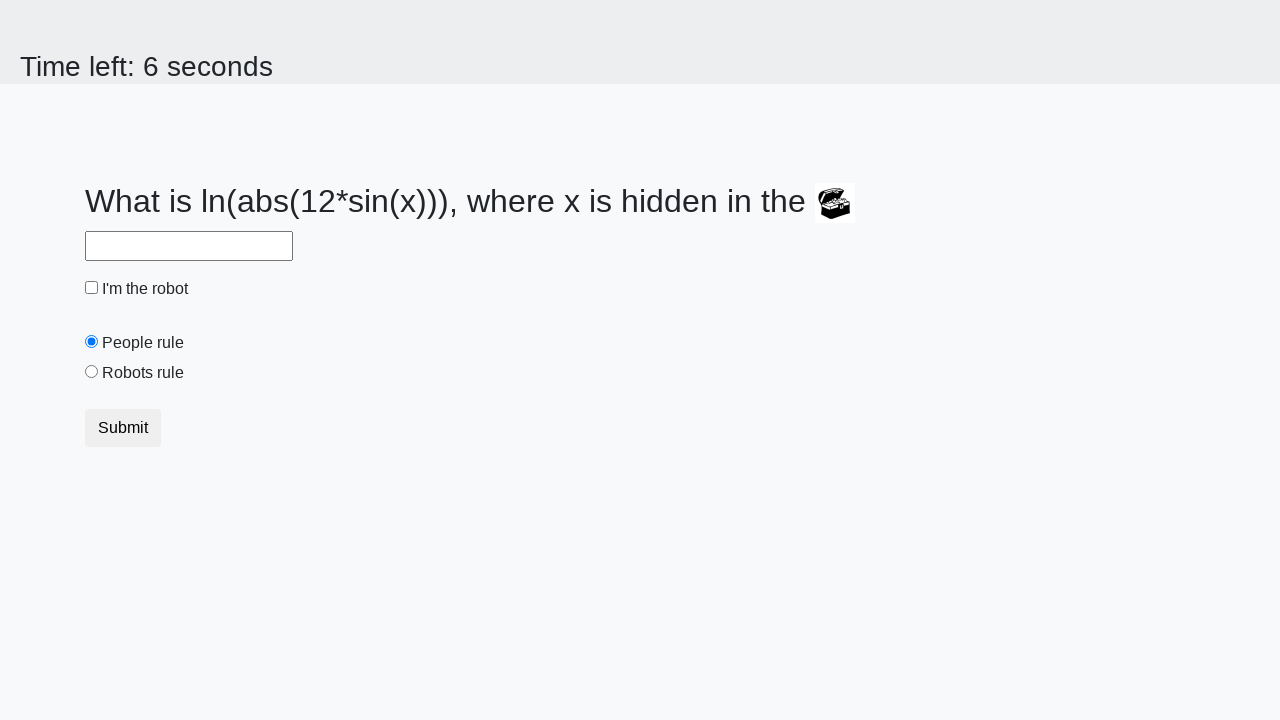

Retrieved valuex attribute from treasure element
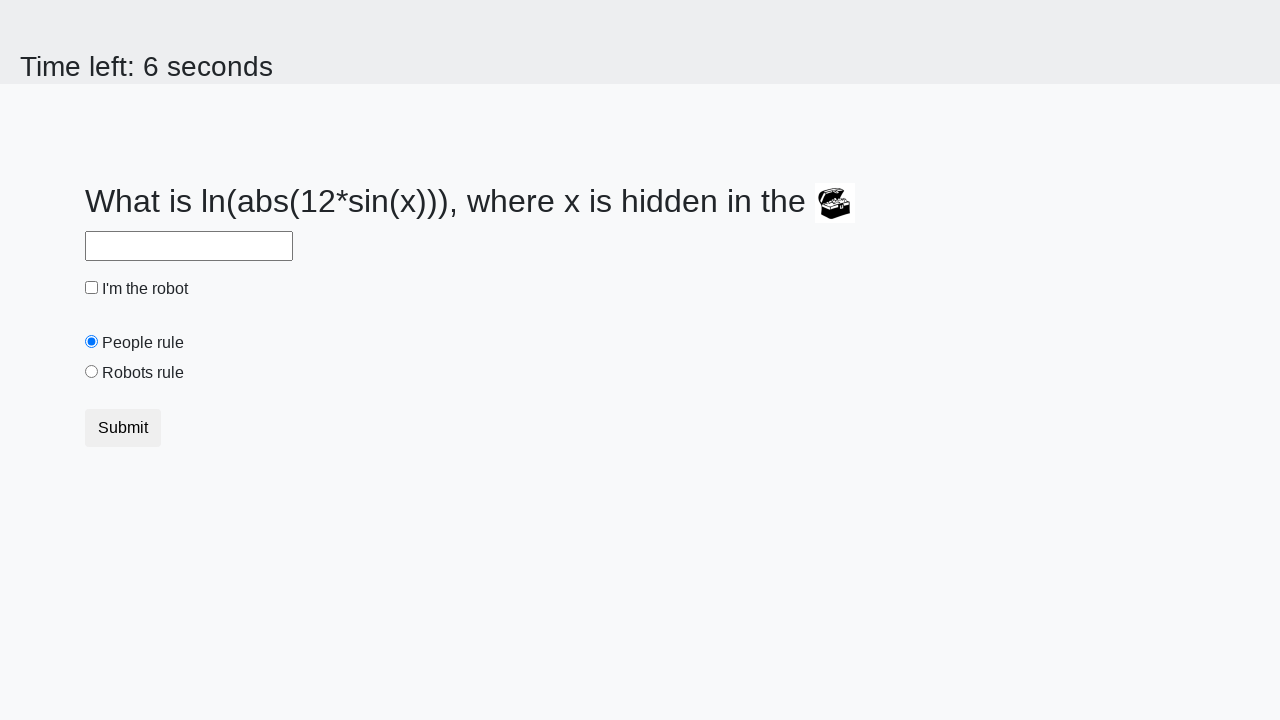

Calculated mathematical expression: log(abs(12 * sin(x)))
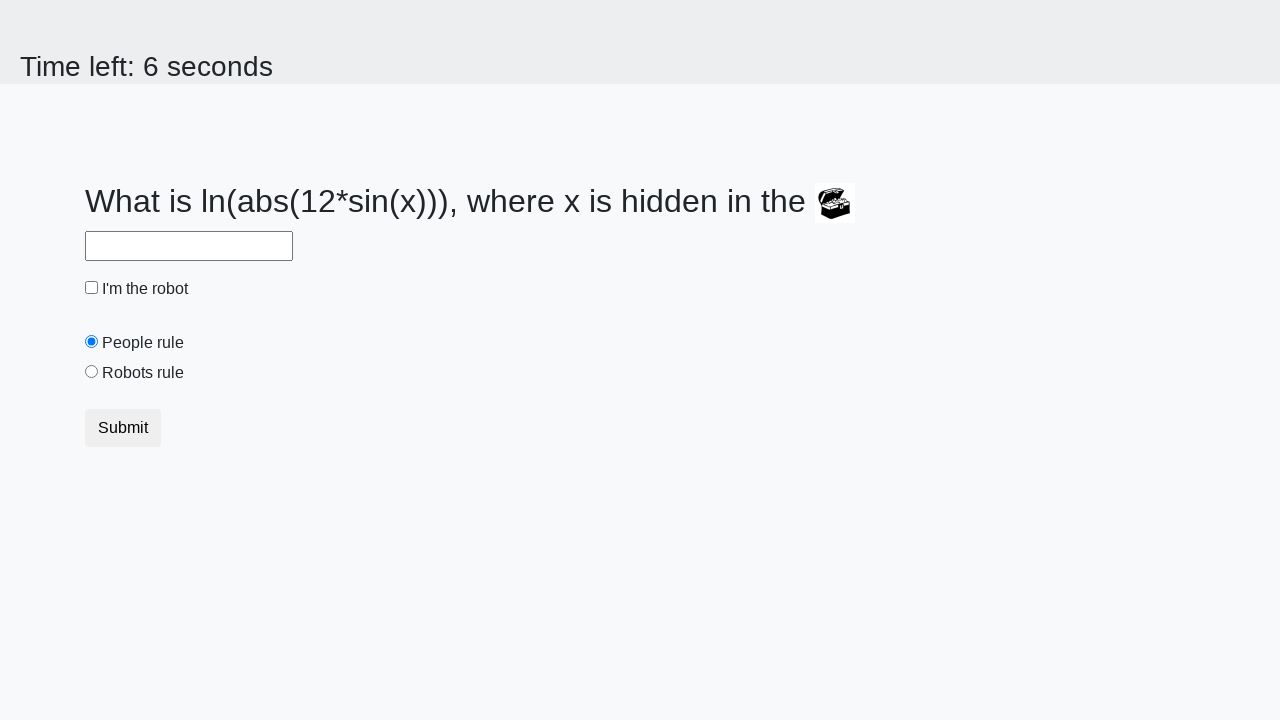

Filled answer field with calculated result on #answer
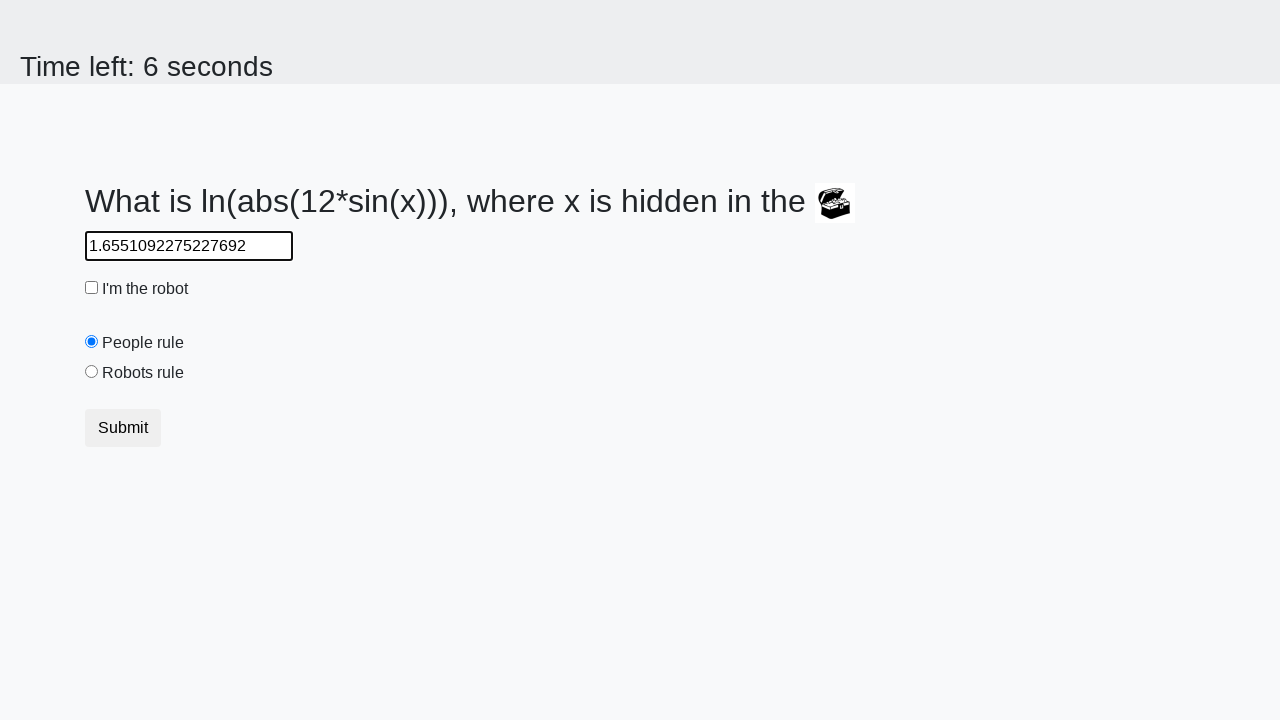

Clicked robot checkbox at (92, 288) on #robotCheckbox
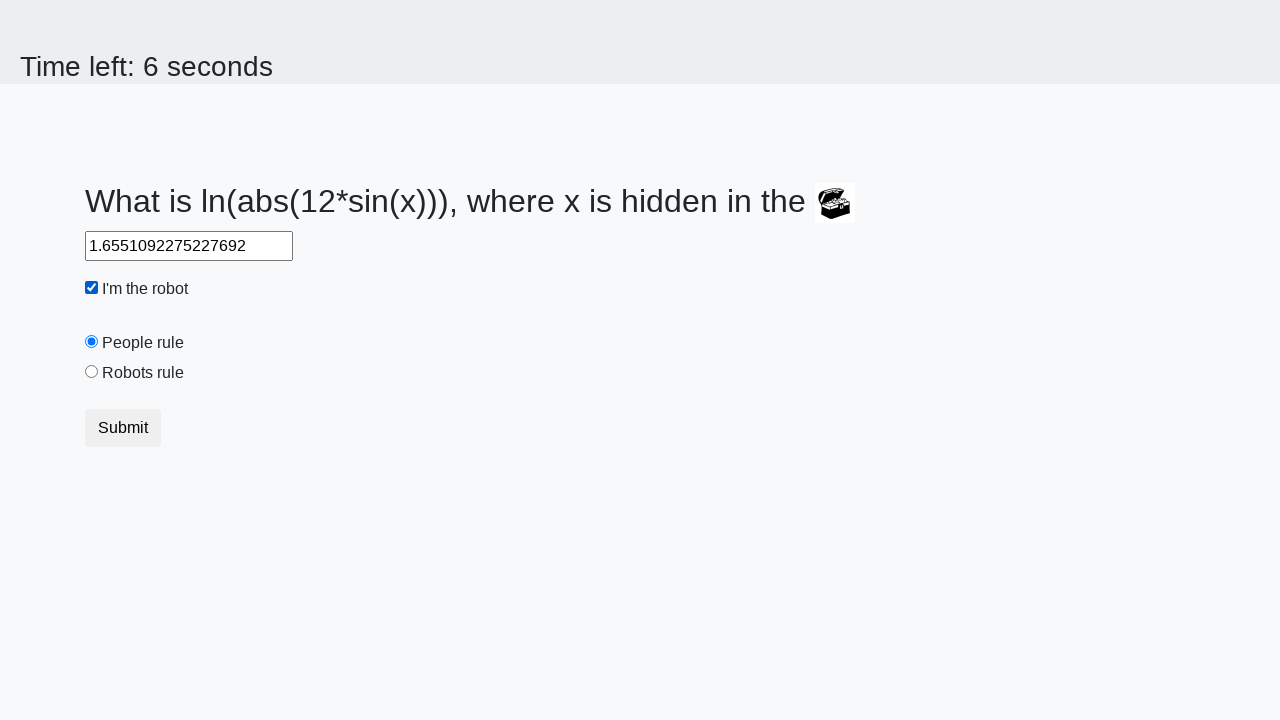

Selected robots radio button at (92, 372) on [value='robots']
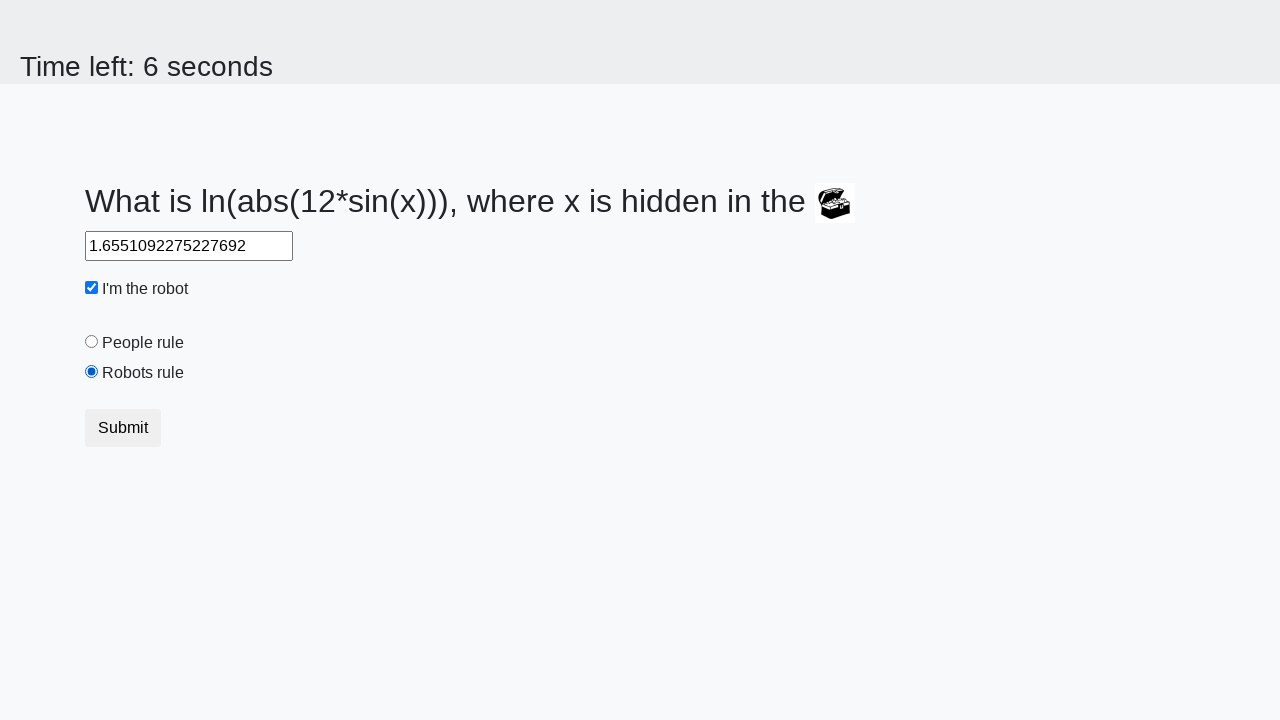

Submitted form by clicking submit button at (123, 428) on button
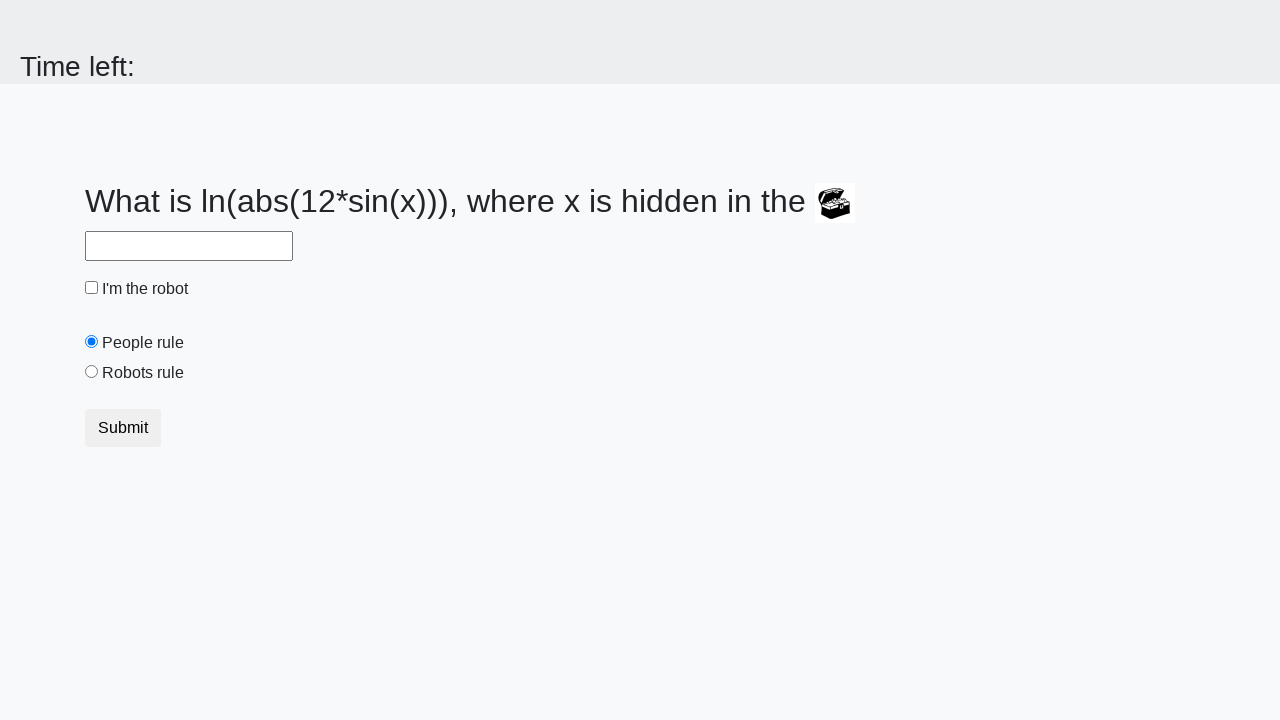

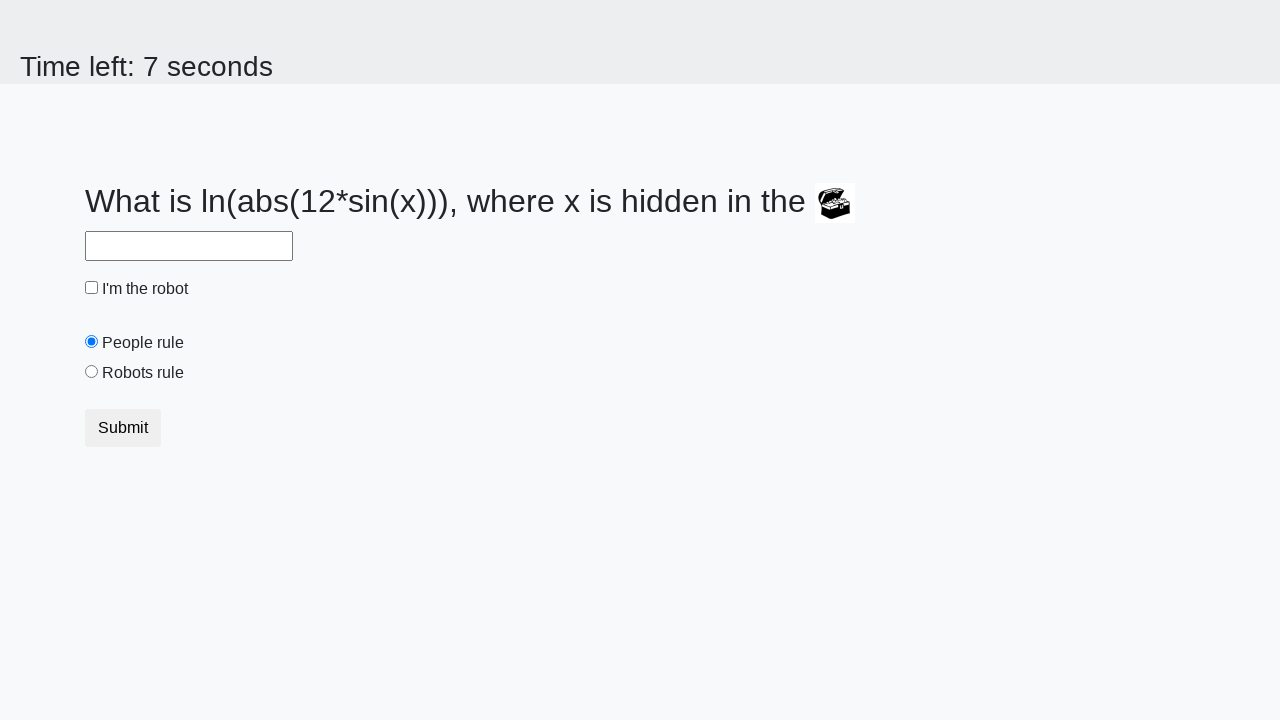